Tests table handling by verifying that specific values are present in a table - first checking if "Learn Selenium" exists anywhere in the table, then verifying "Selenium" appears in a specific row and column position.

Starting URL: http://testautomationpractice.blogspot.com/

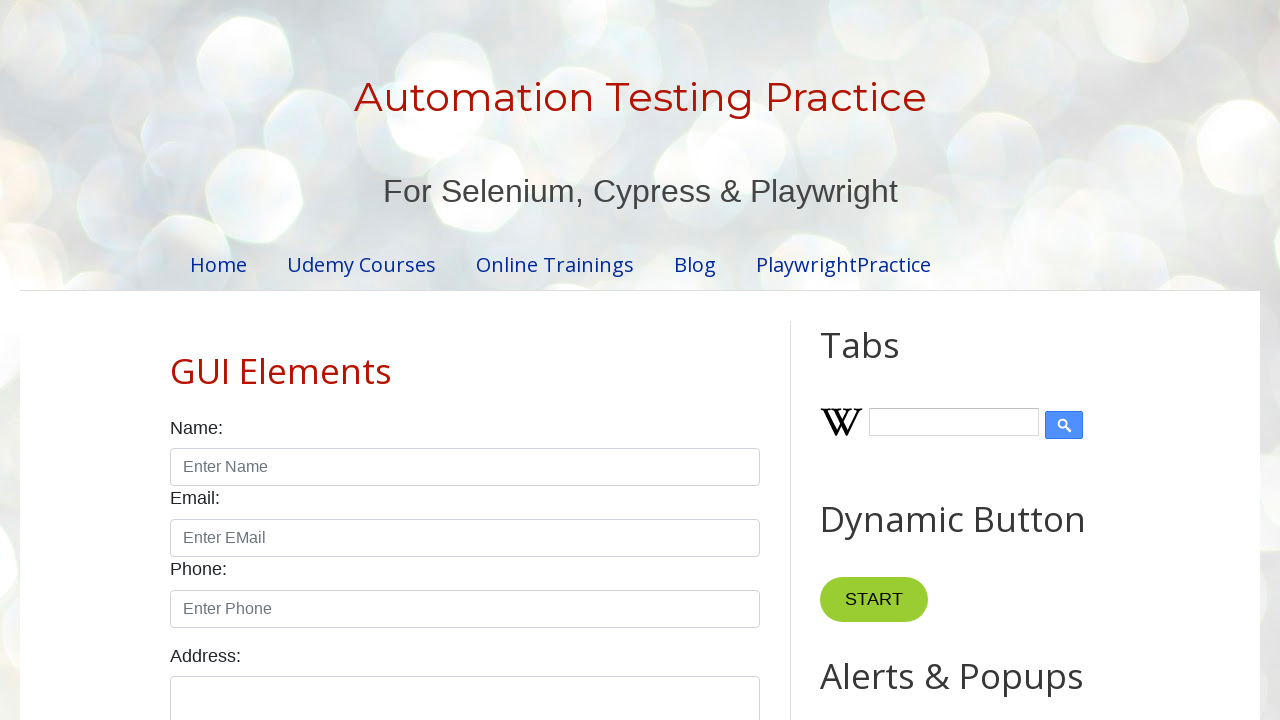

Navigated to test automation practice blog
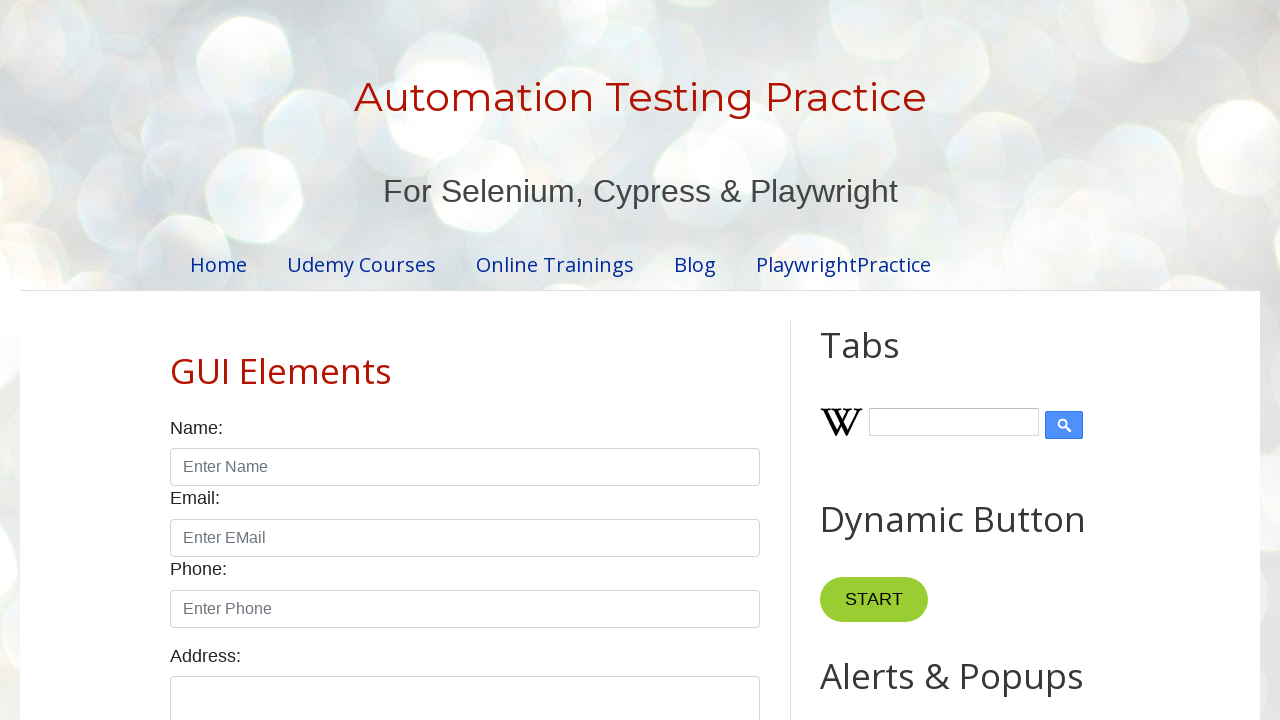

Located table cell containing 'Learn Selenium'
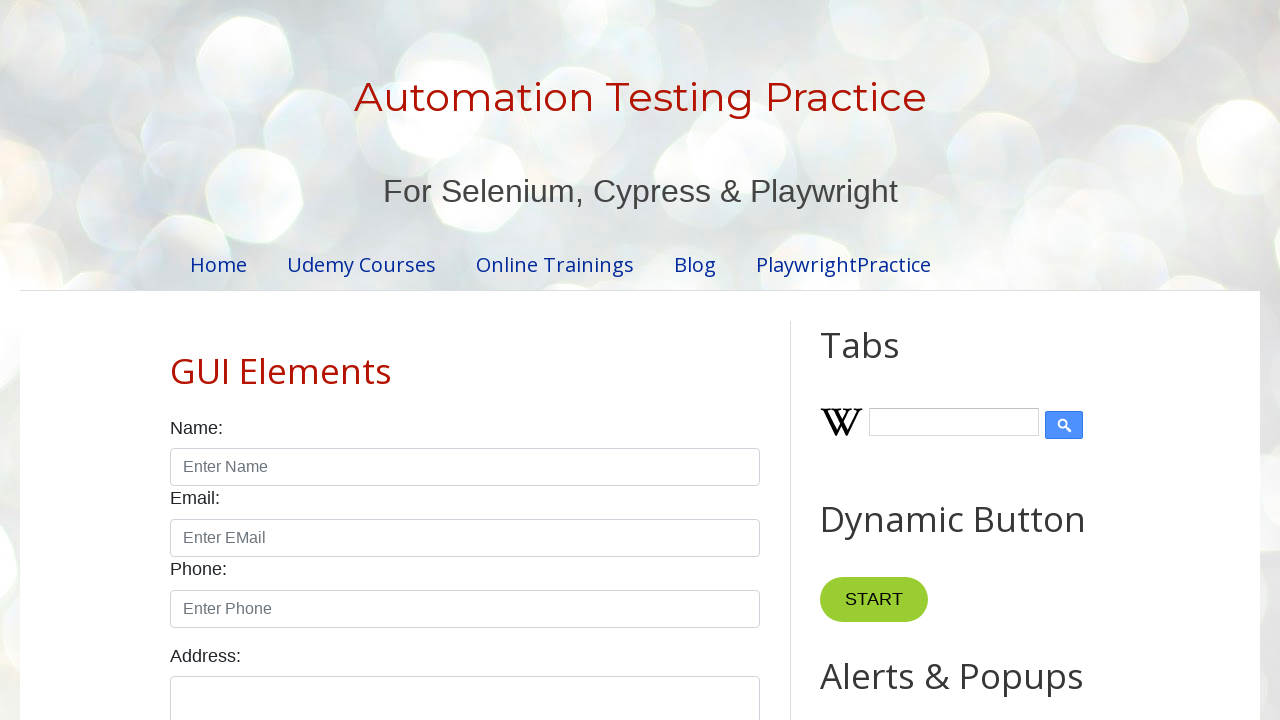

Waited for 'Learn Selenium' cell to become visible
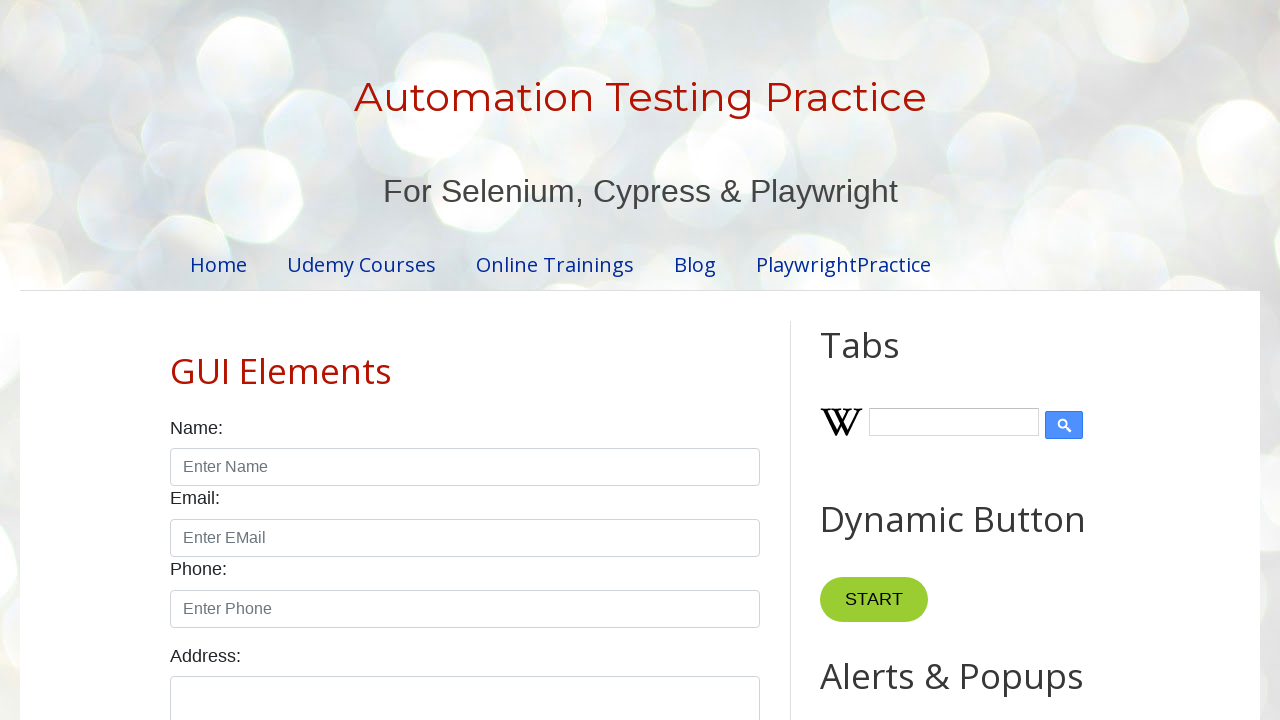

Verified that 'Learn Selenium' cell is visible in table
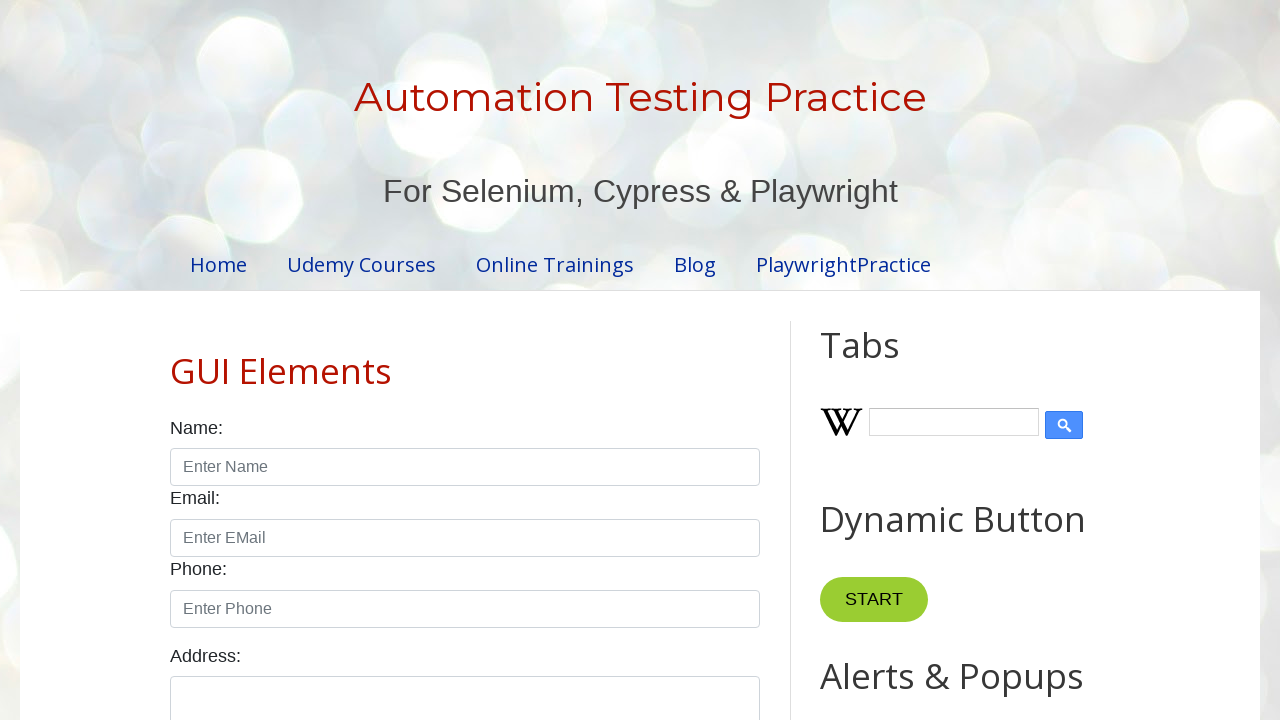

Located specific table cell at row 2, column 3
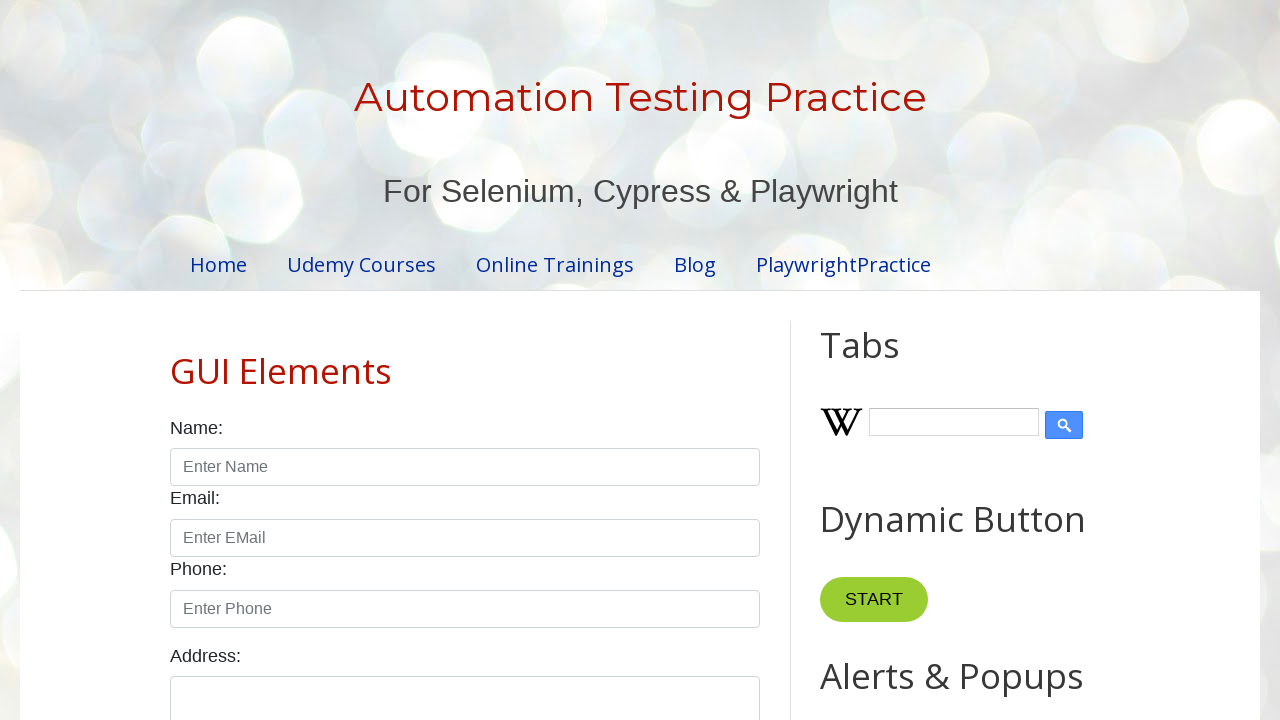

Waited for specific cell at row 2, column 3 to become visible
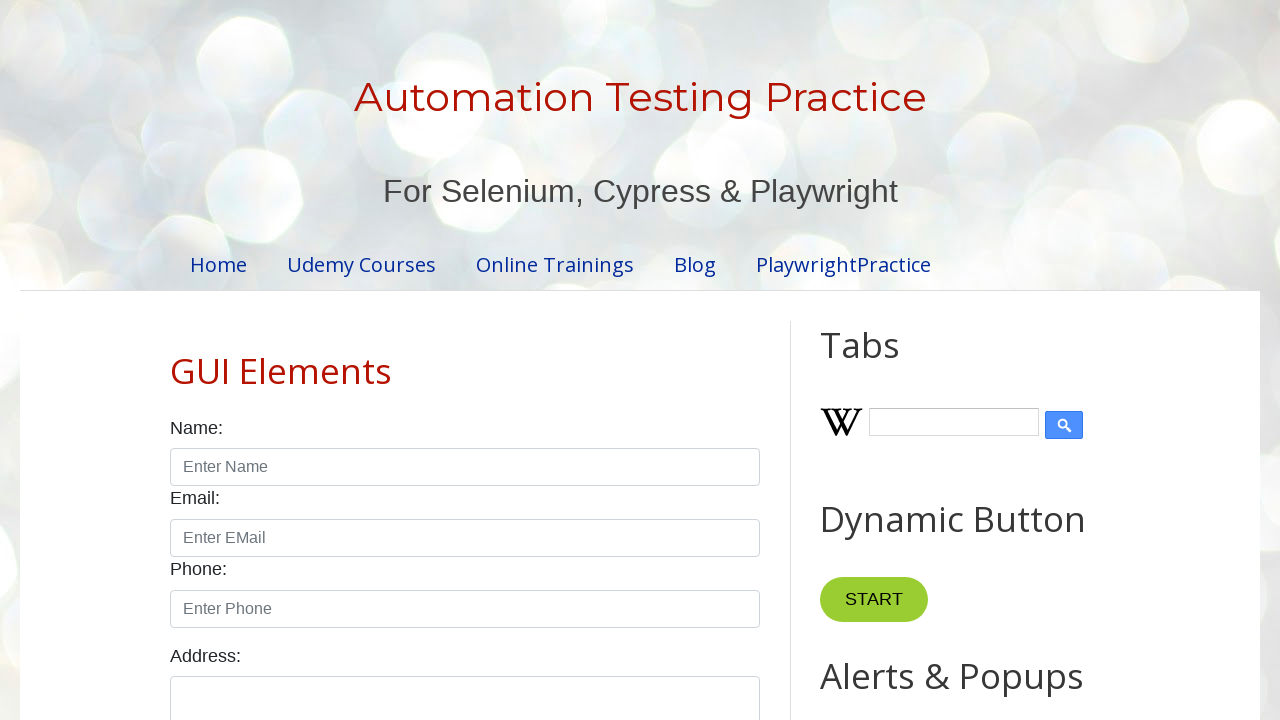

Verified that 'Selenium' is present in row 2, column 3 of the table
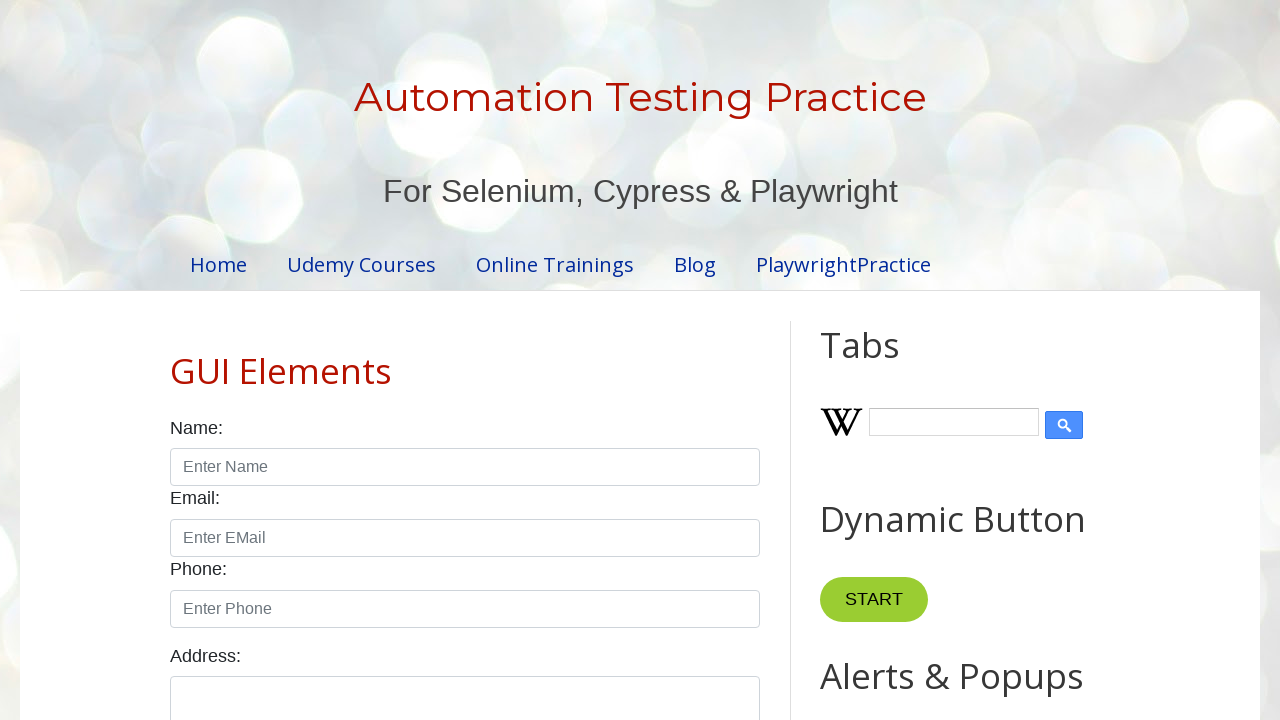

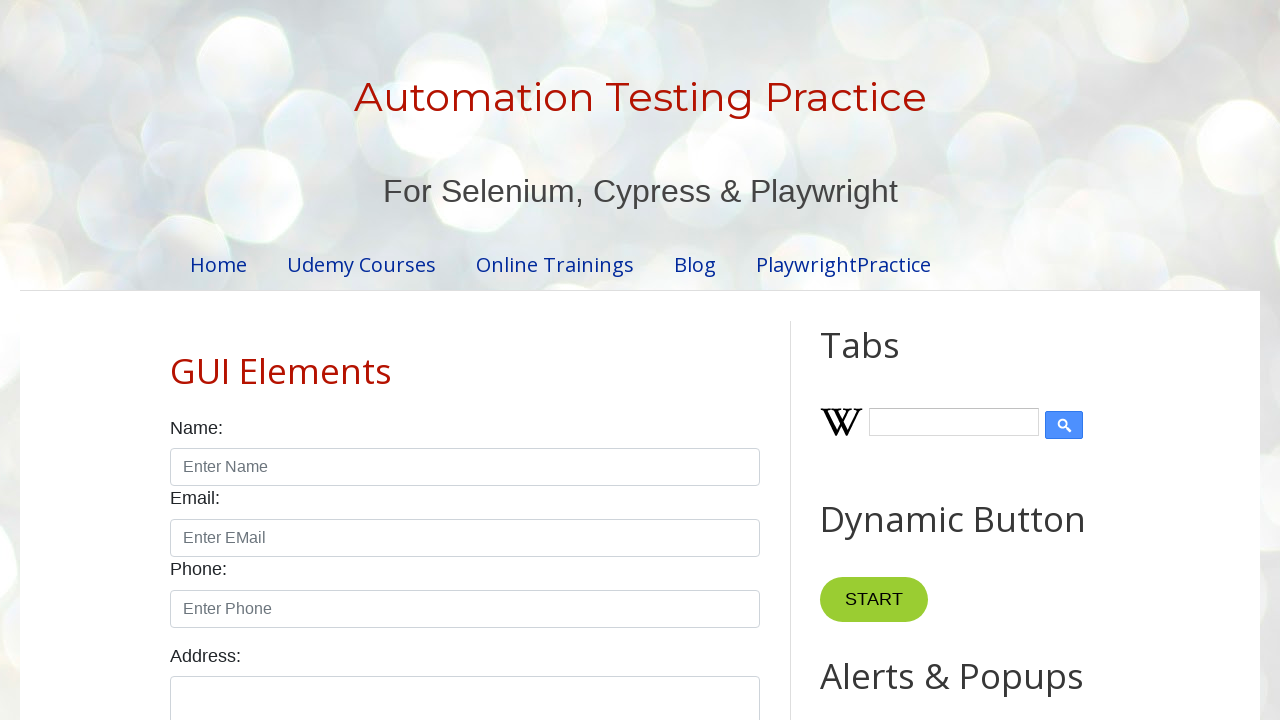